Tests un-marking items as complete by unchecking their toggle checkboxes

Starting URL: https://demo.playwright.dev/todomvc

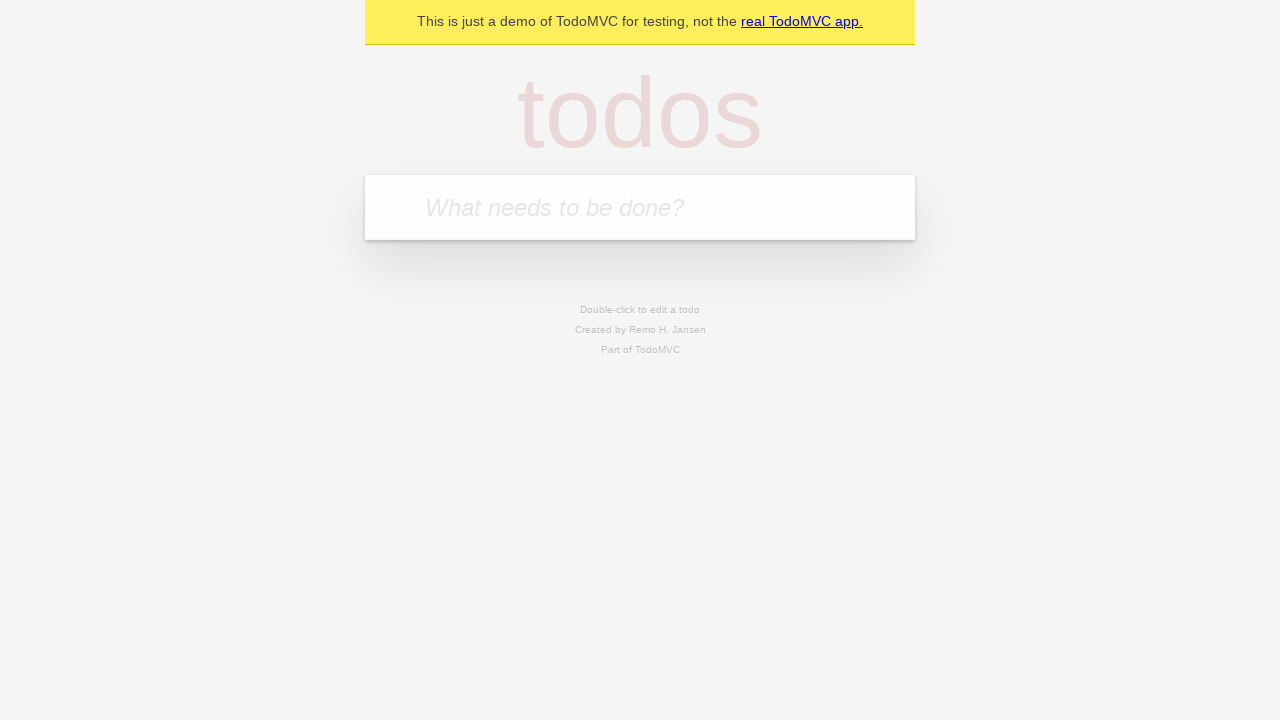

Filled new todo input with 'buy some cheese' on .new-todo
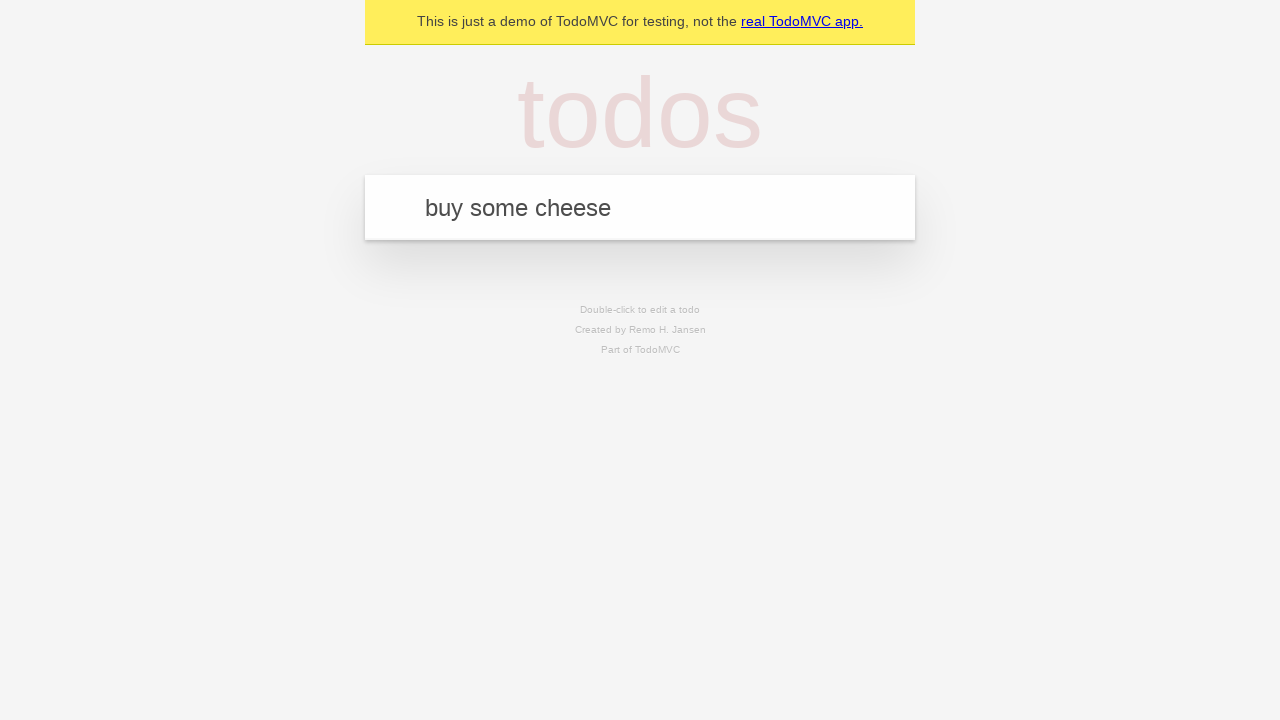

Pressed Enter to create first todo item on .new-todo
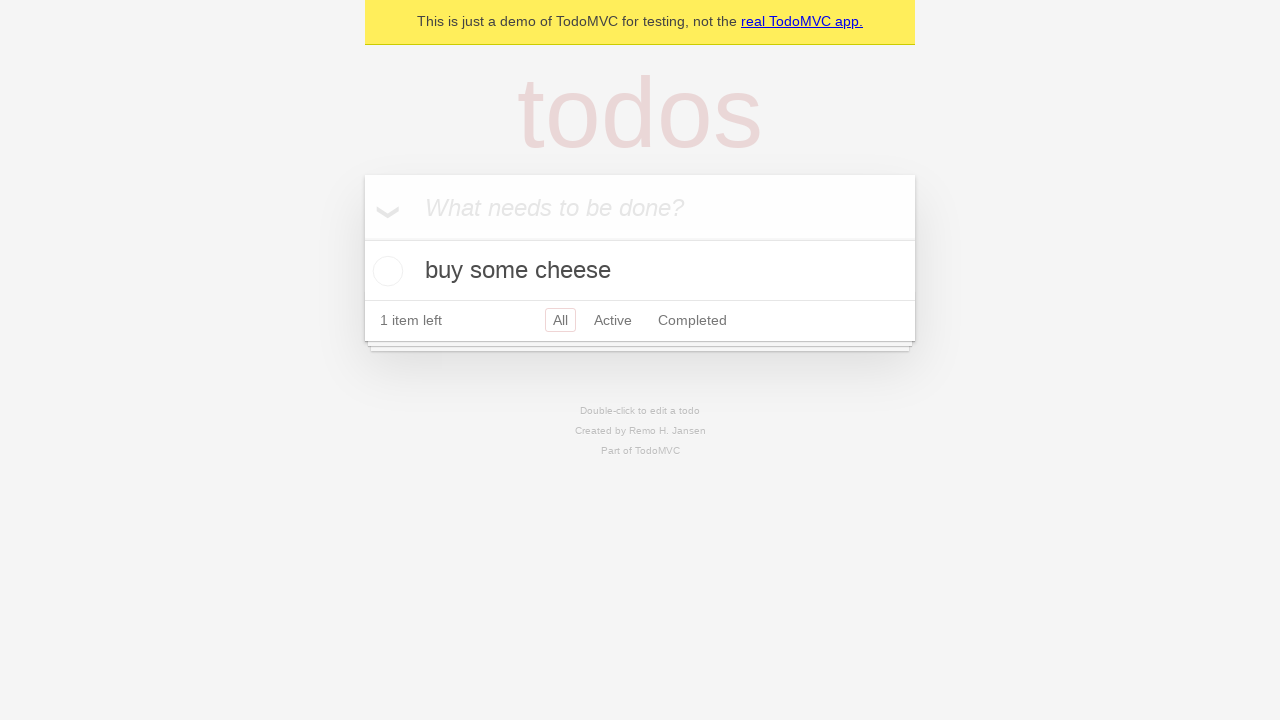

Filled new todo input with 'feed the cat' on .new-todo
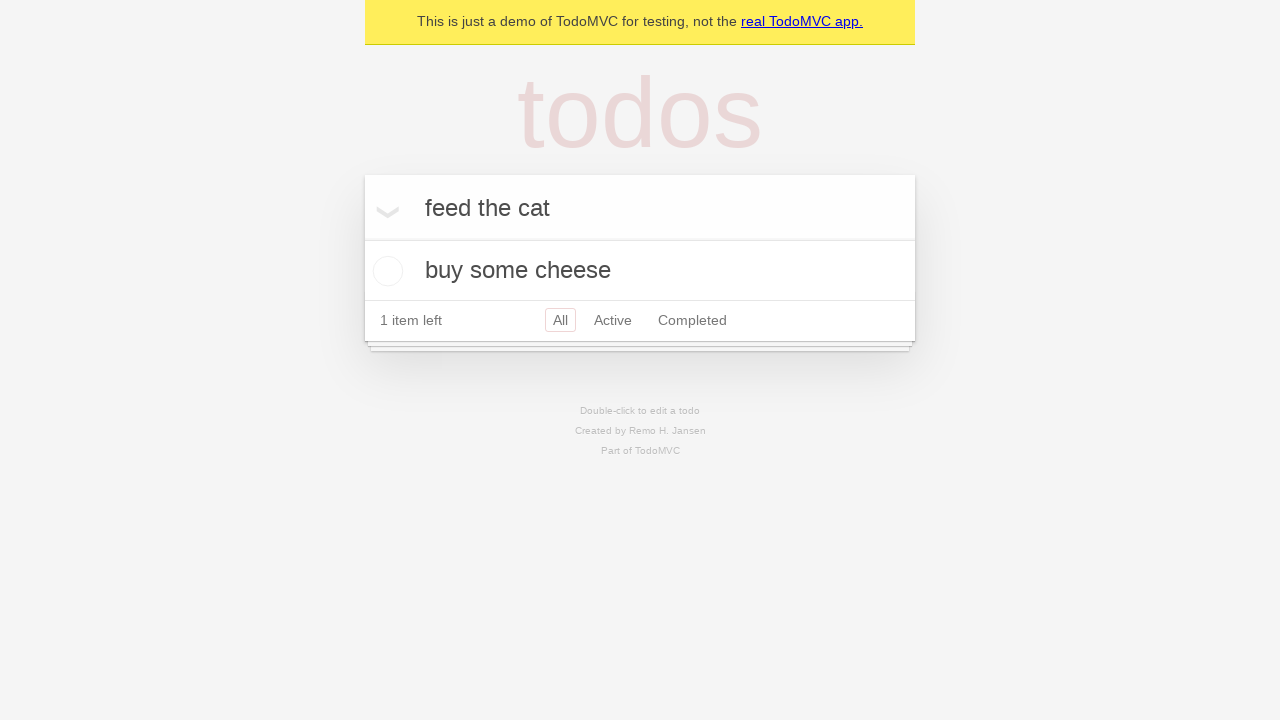

Pressed Enter to create second todo item on .new-todo
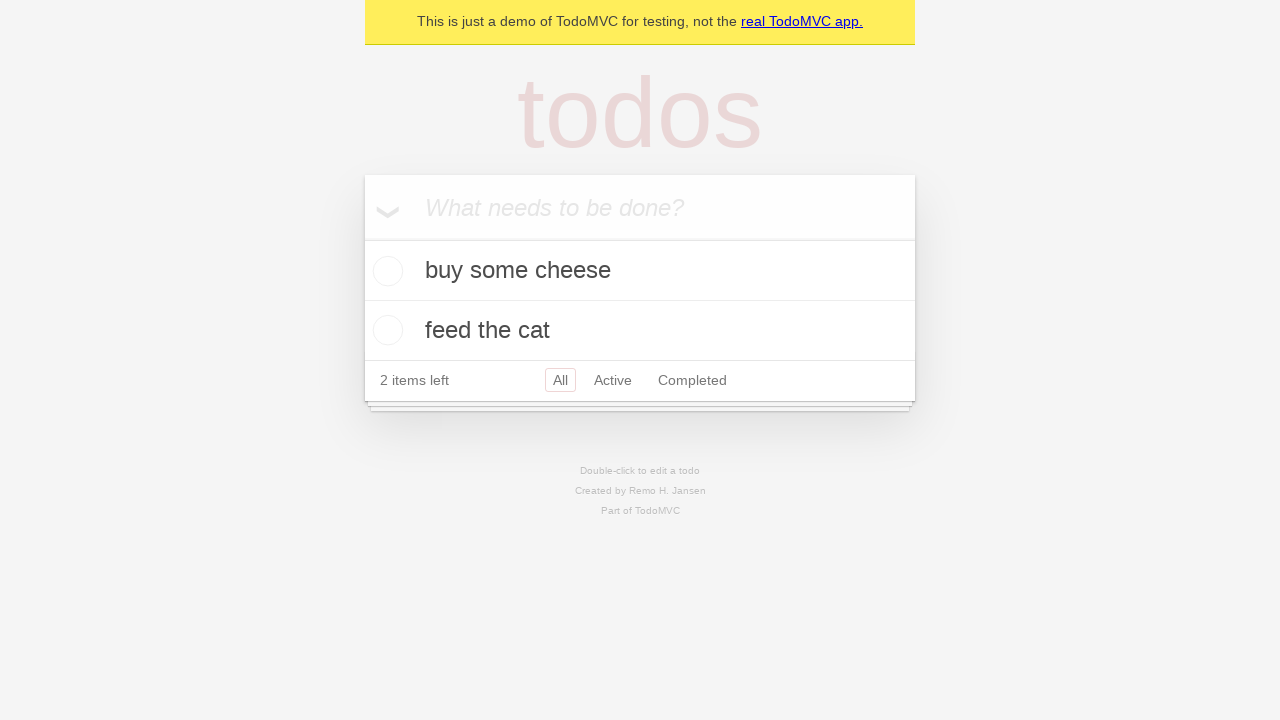

Waited for second todo item to appear
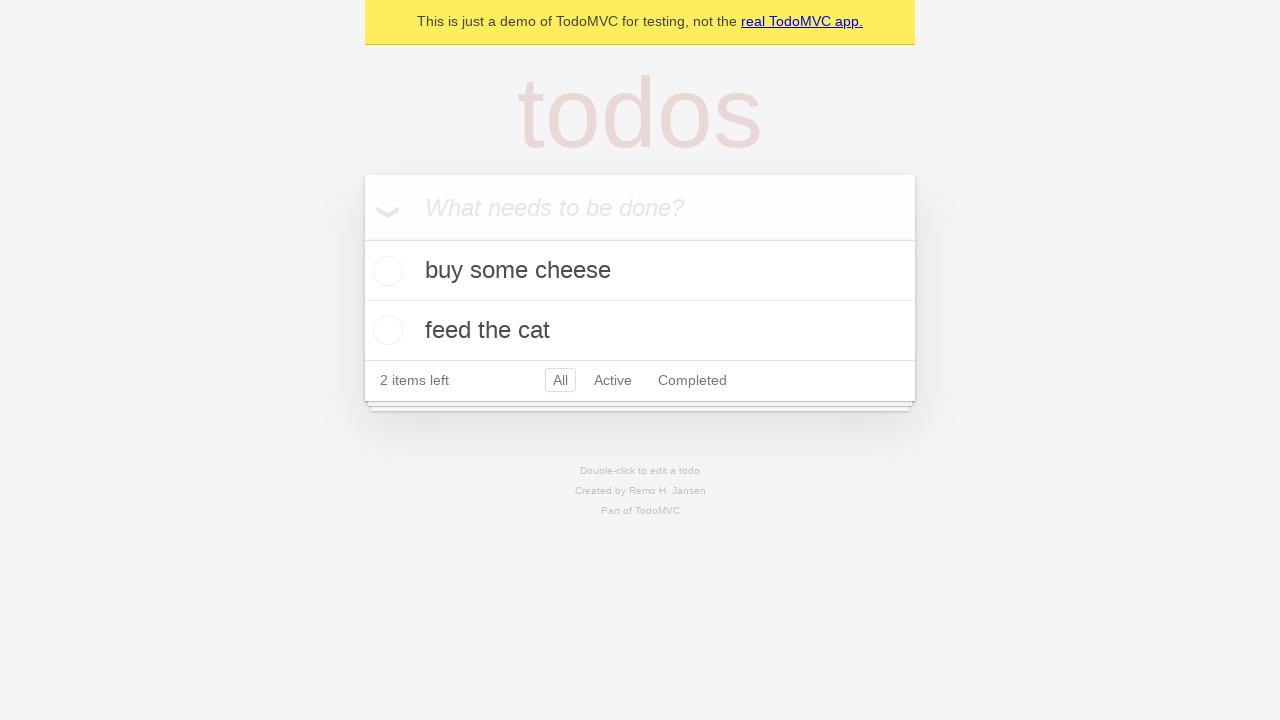

Checked toggle checkbox on first todo item at (385, 271) on .todo-list li >> nth=0 >> .toggle
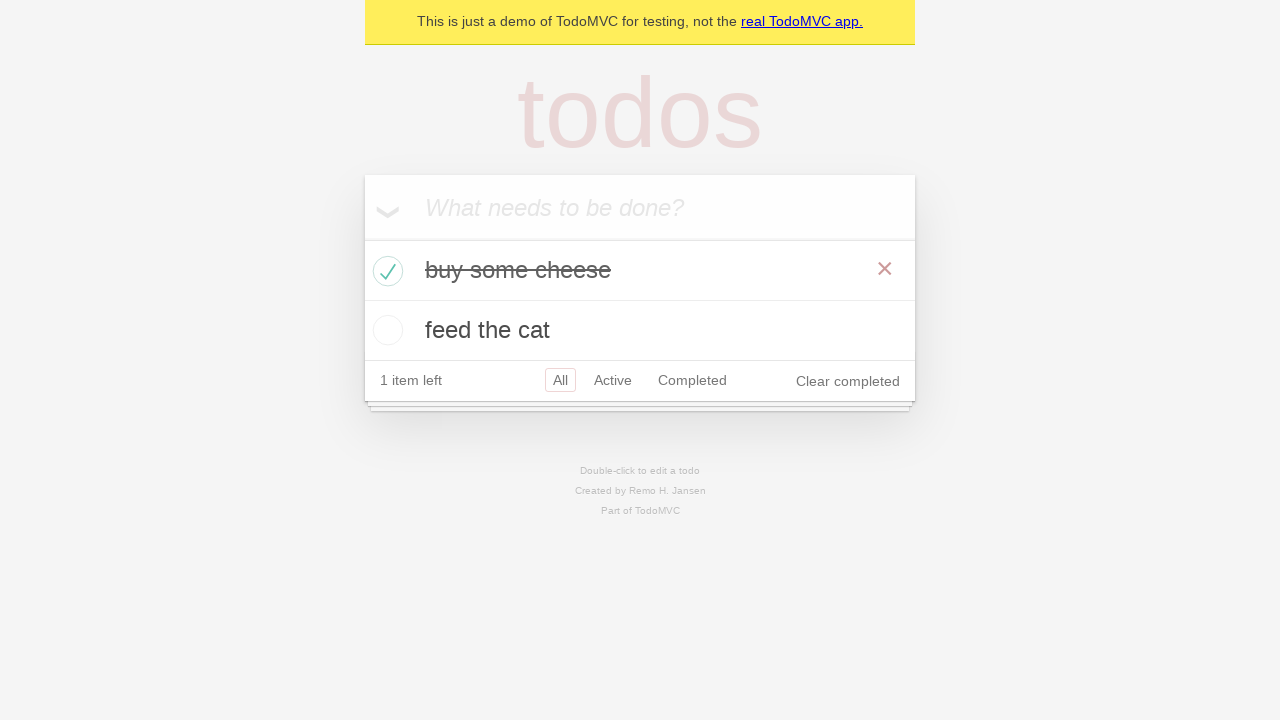

Unchecked toggle checkbox to un-mark first todo item as complete at (385, 271) on .todo-list li >> nth=0 >> .toggle
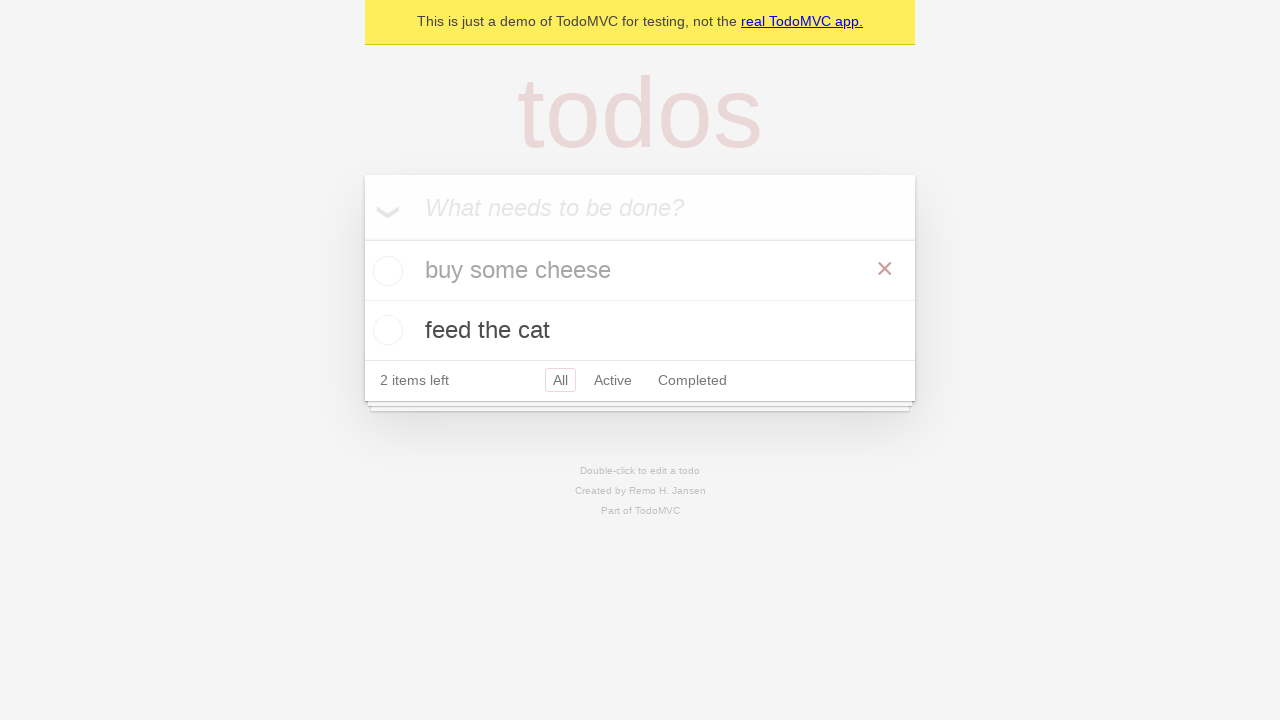

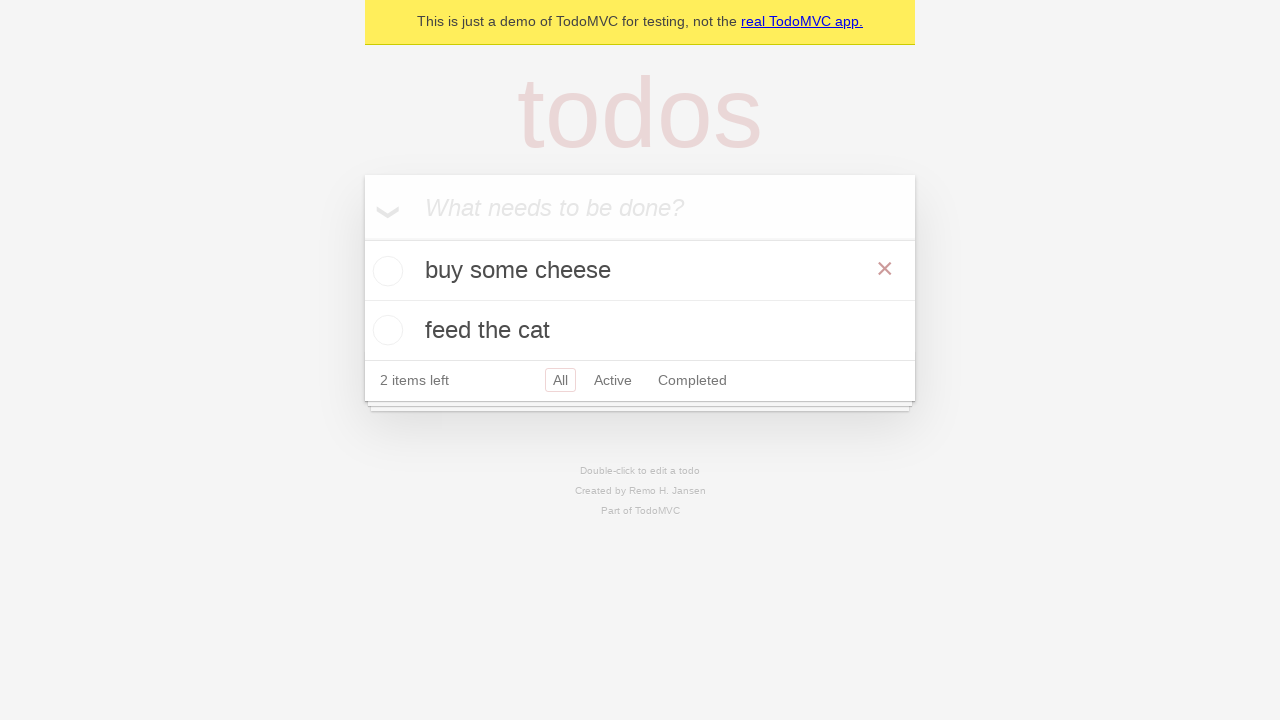